Tests login form with mouse actions including double-click to select text and form submission

Starting URL: https://the-internet.herokuapp.com/login

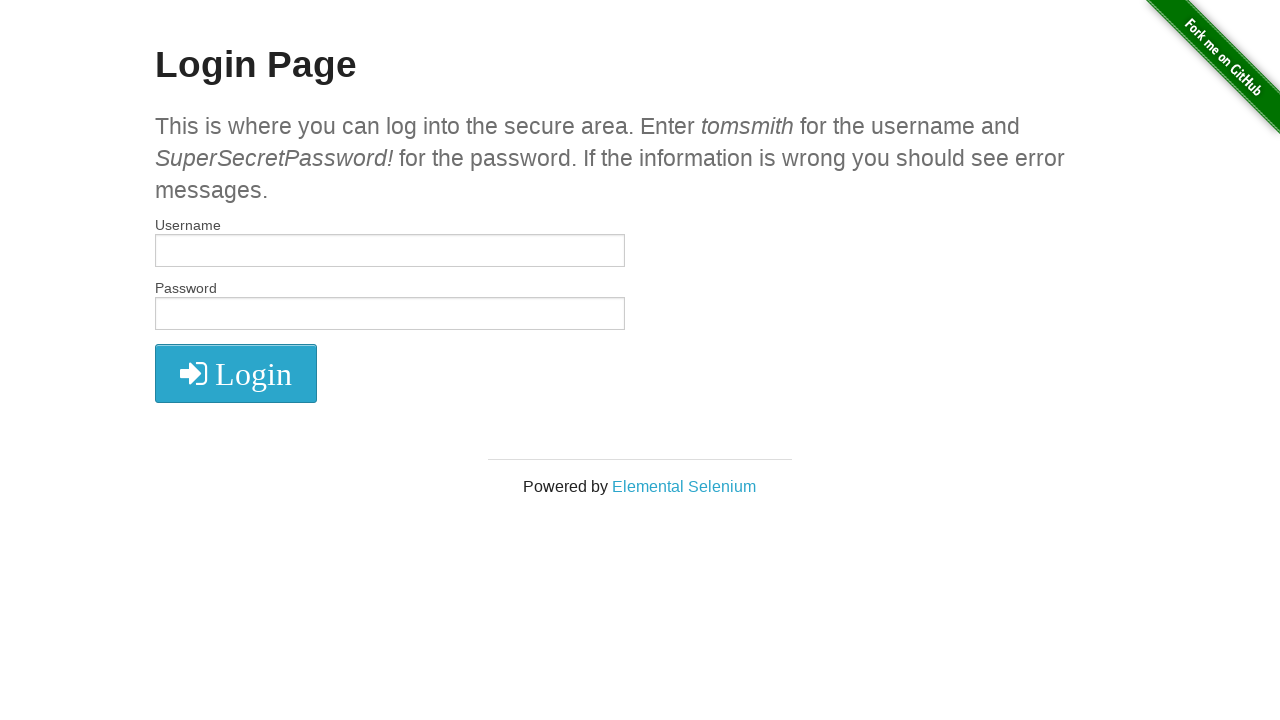

Filled username field with incorrect value 'tomsmith11111' on input[name='username']
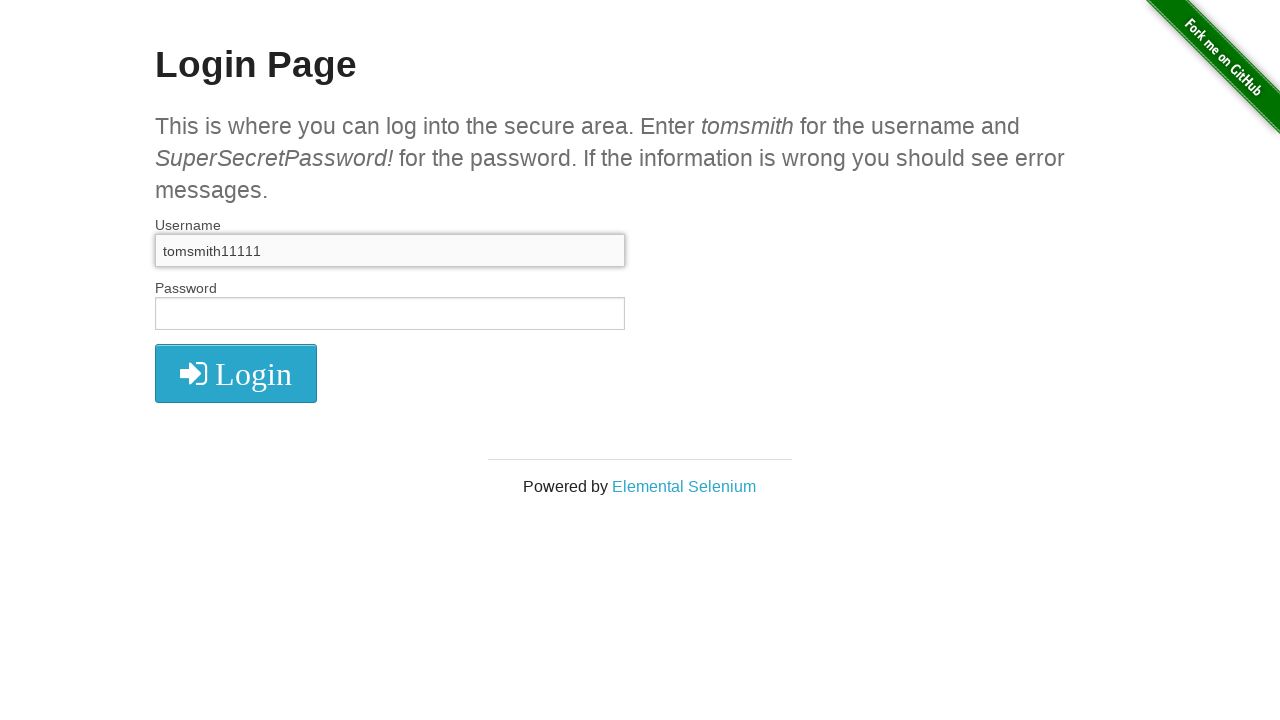

Double-clicked username field to select all text at (390, 251) on input[name='username']
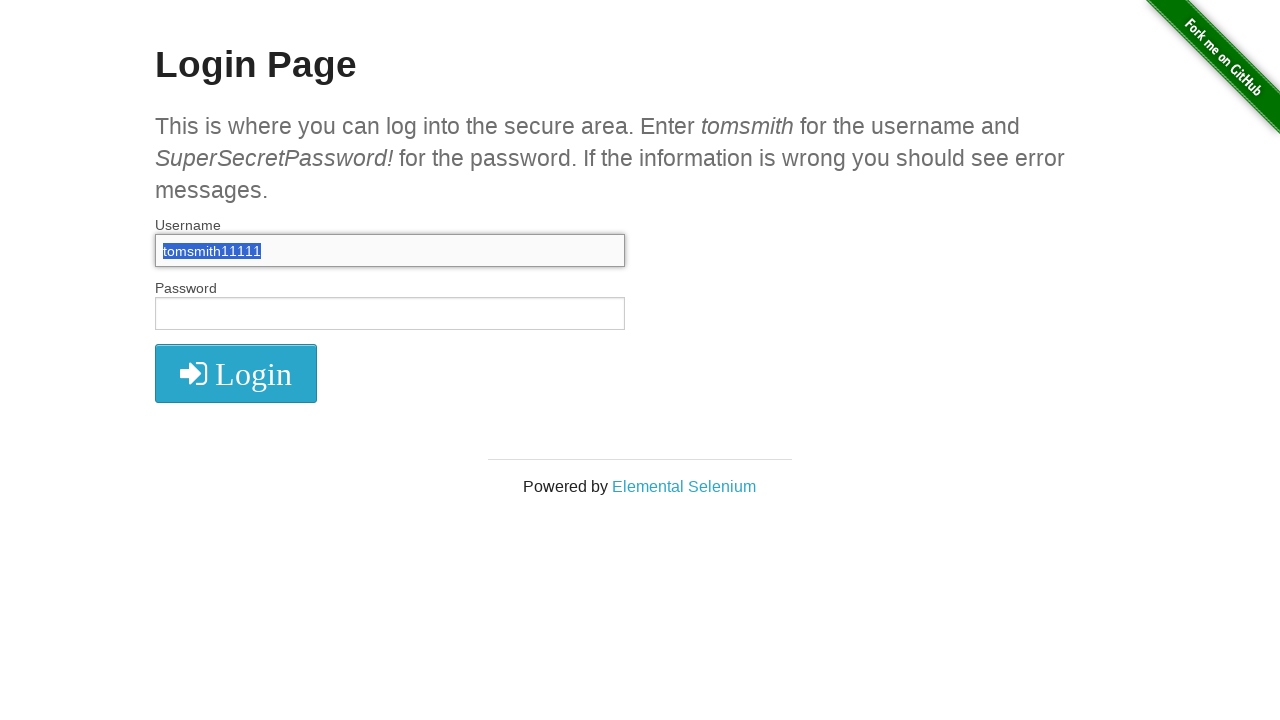

Filled username field with correct value 'tomsmith' to replace selected text on input[name='username']
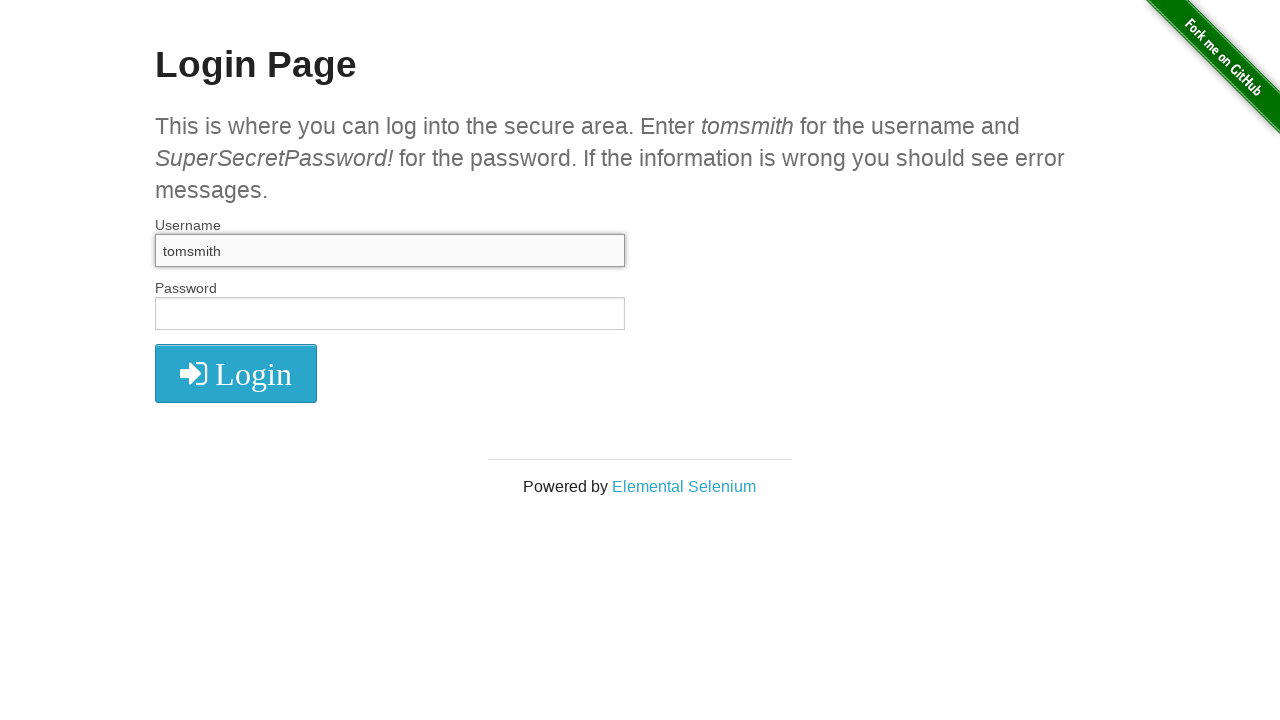

Filled password field with 'SuperSecretPassword!' on input[type='password']
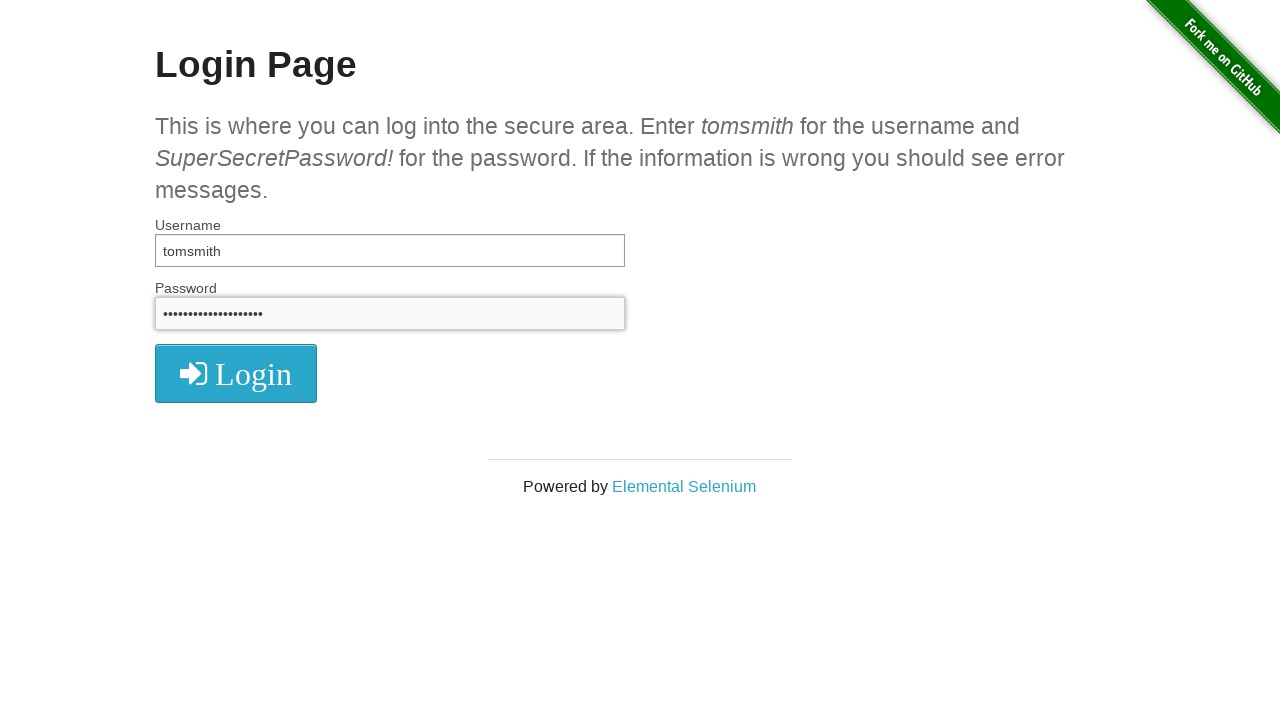

Clicked submit button to submit login form at (236, 373) on button[type='submit']
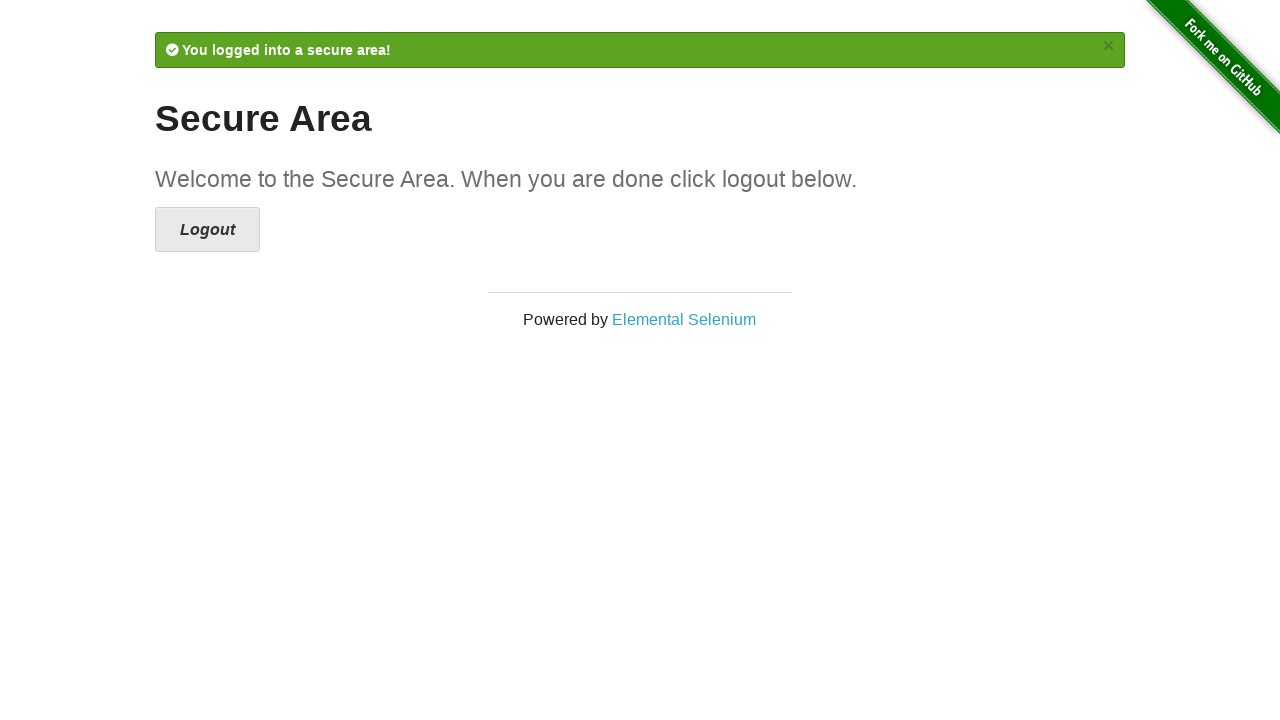

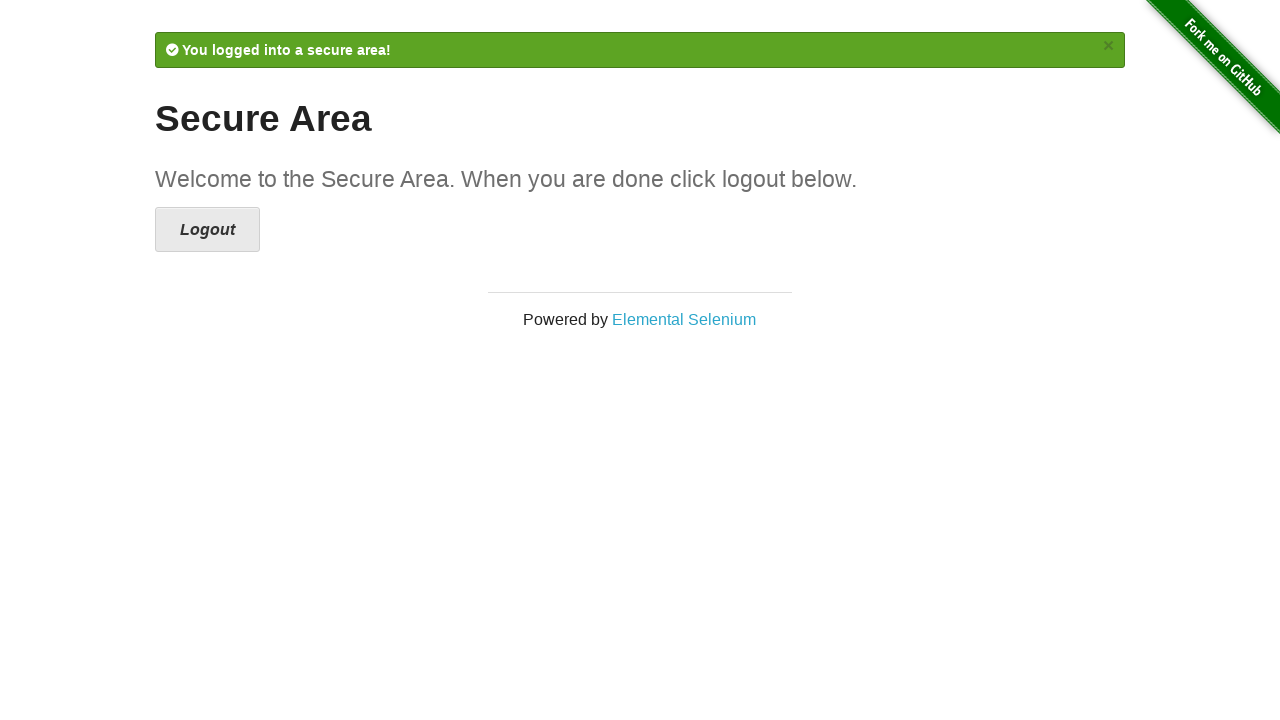